Tests filtering to display only active (non-completed) items.

Starting URL: https://demo.playwright.dev/todomvc

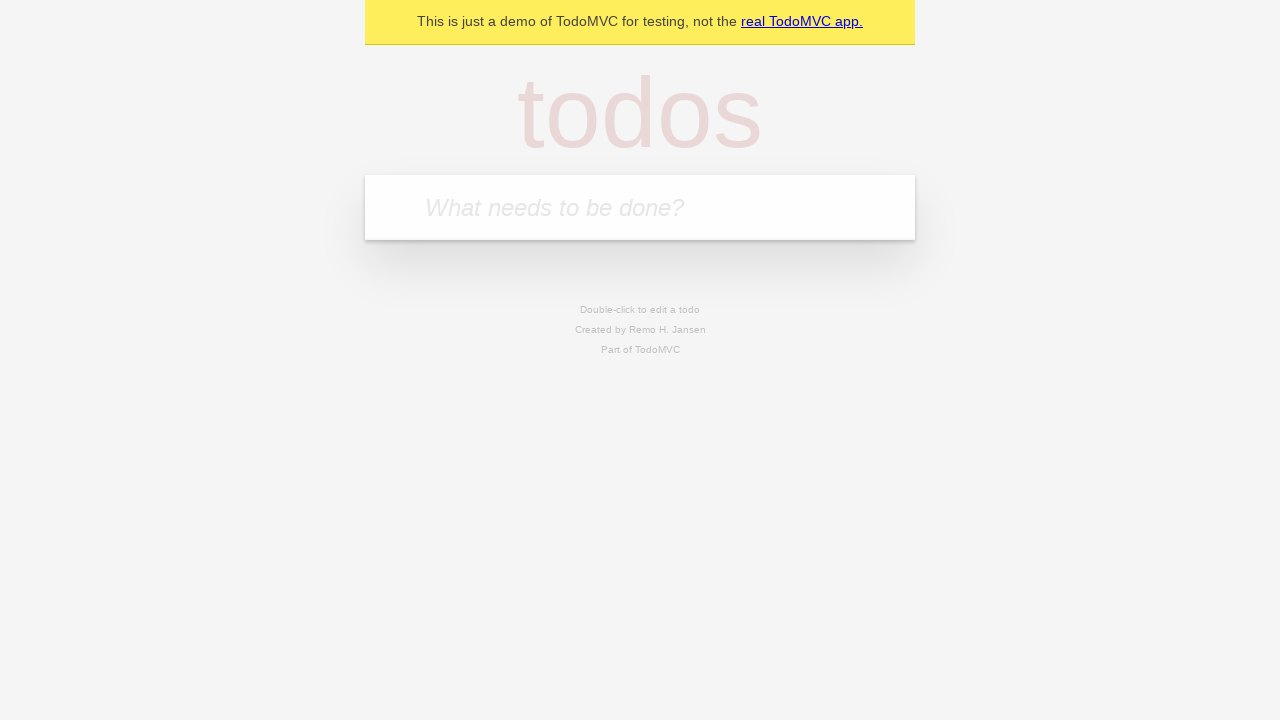

Filled new todo input with 'buy some cheese' on .new-todo
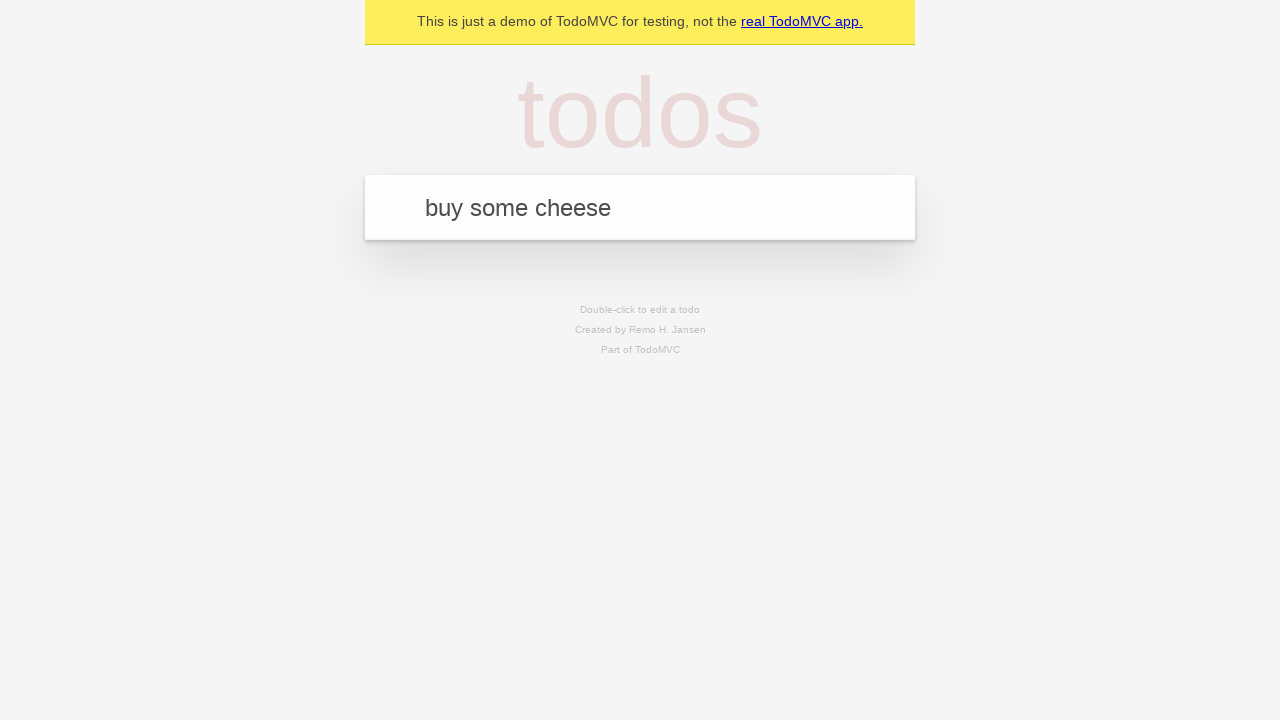

Pressed Enter to create first todo on .new-todo
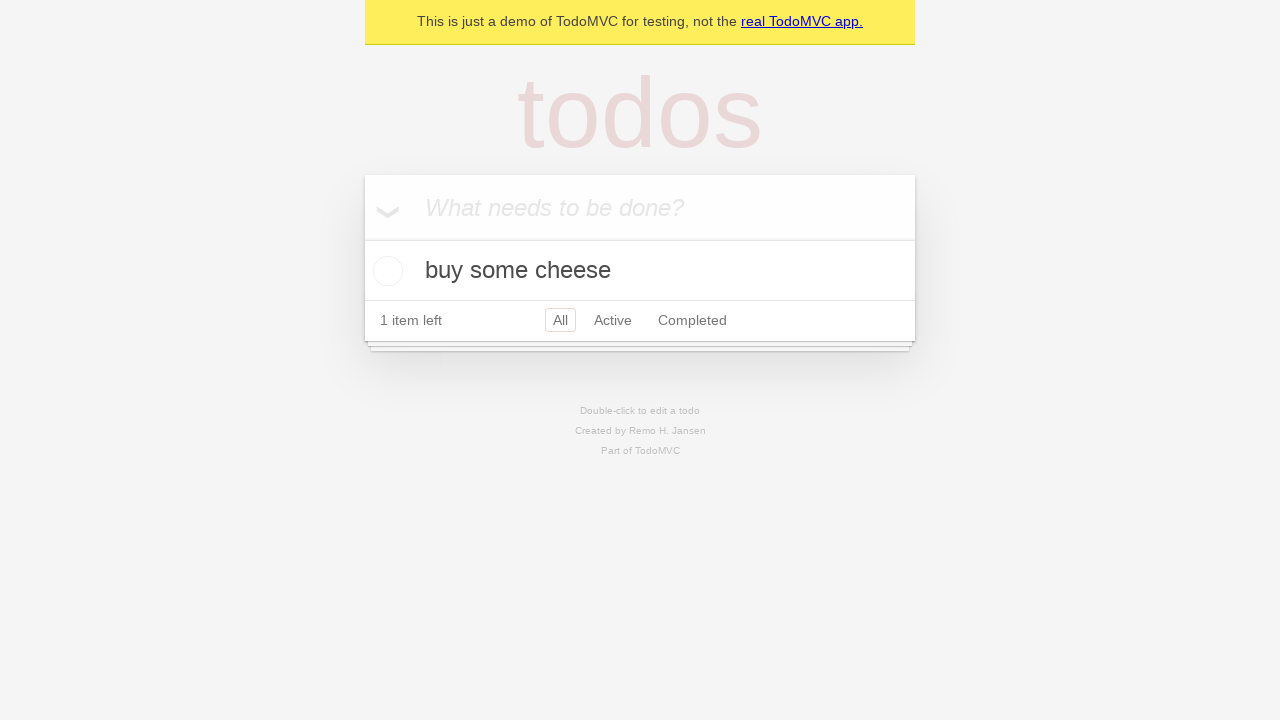

Filled new todo input with 'feed the cat' on .new-todo
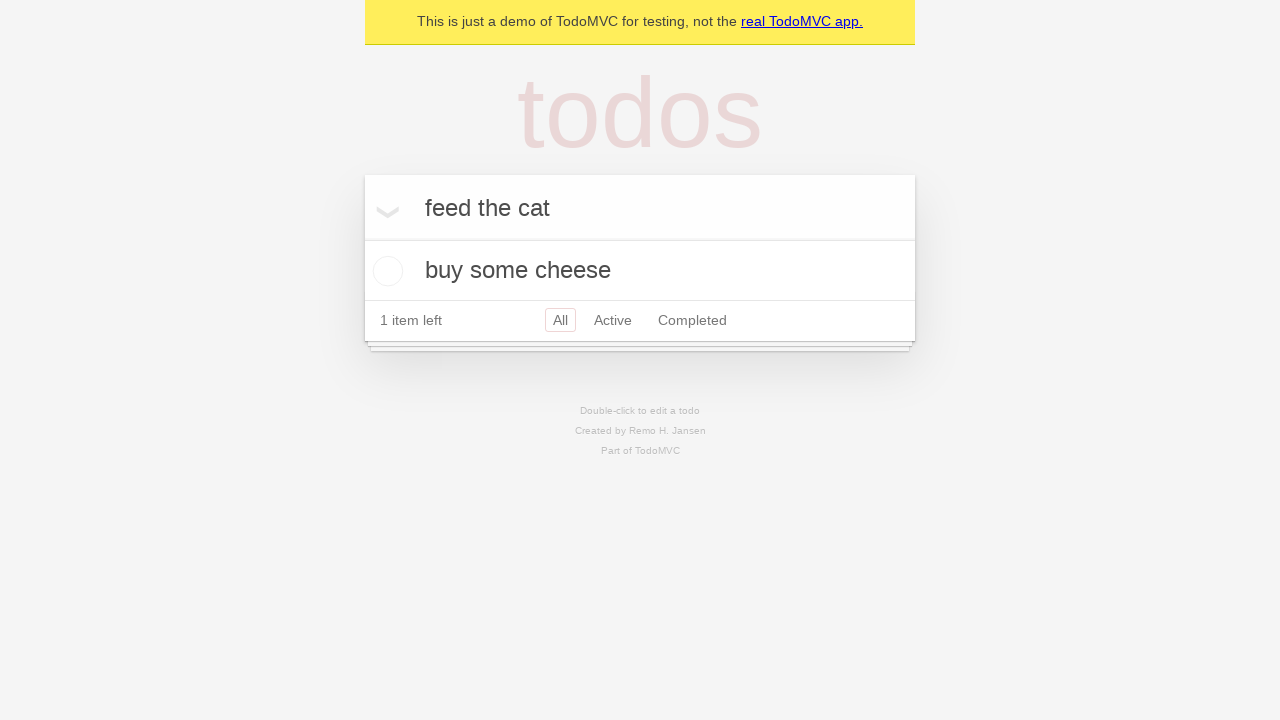

Pressed Enter to create second todo on .new-todo
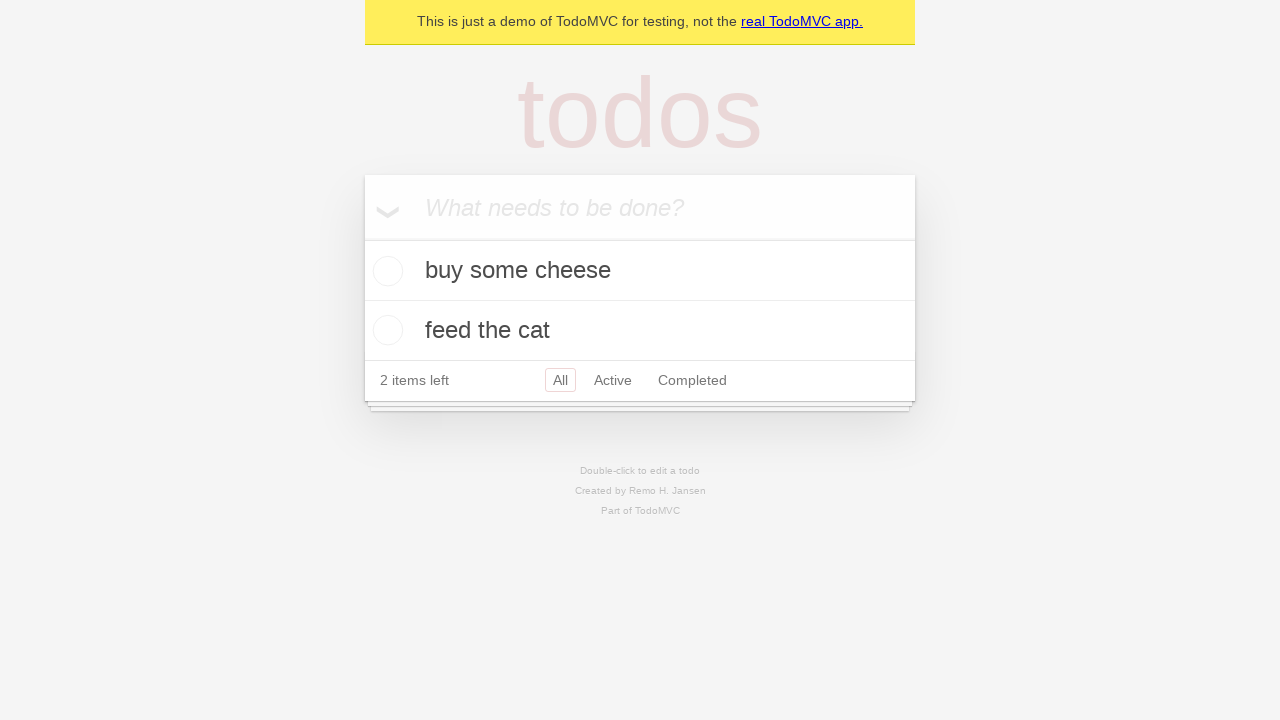

Filled new todo input with 'book a doctors appointment' on .new-todo
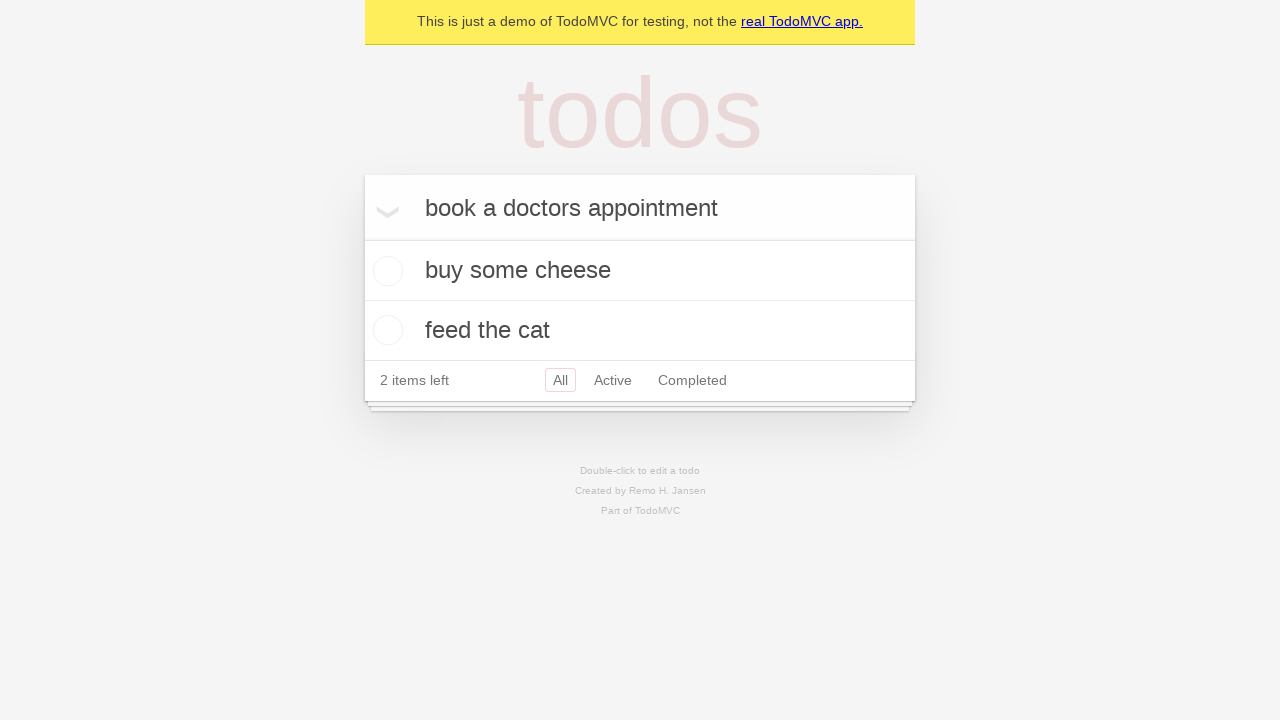

Pressed Enter to create third todo on .new-todo
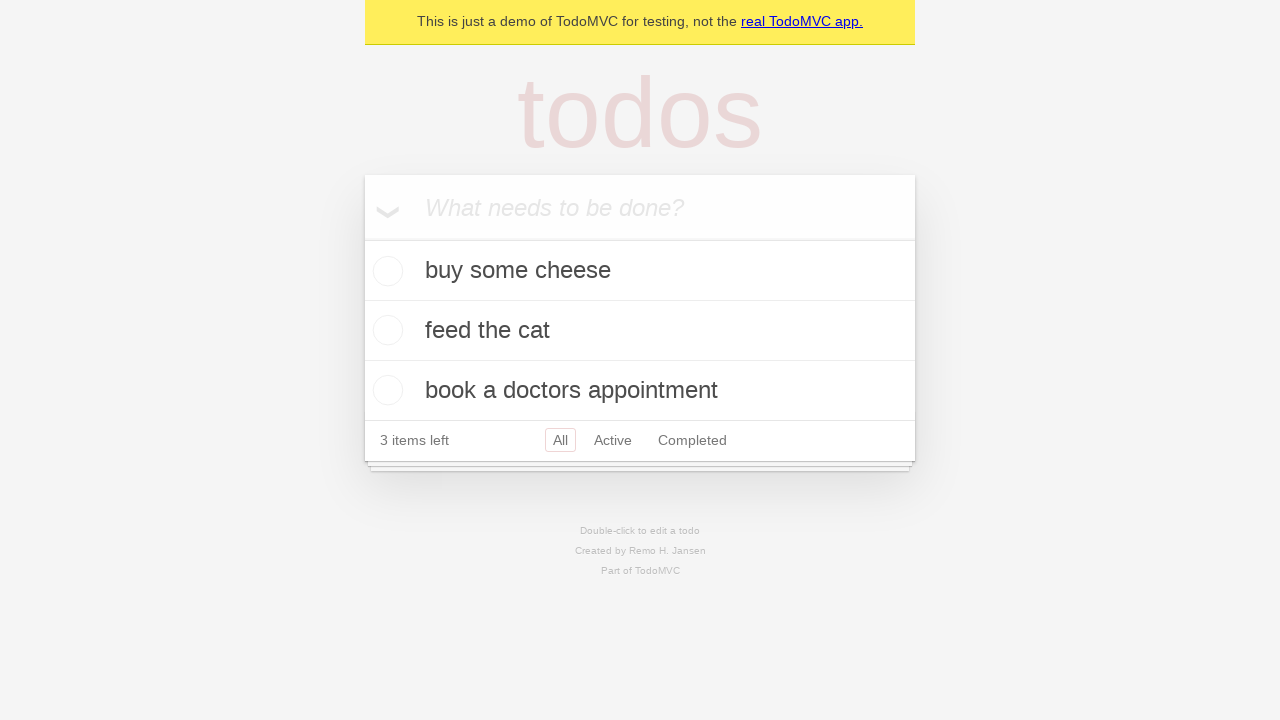

Checked the second todo item (feed the cat) as completed at (385, 330) on .todo-list li .toggle >> nth=1
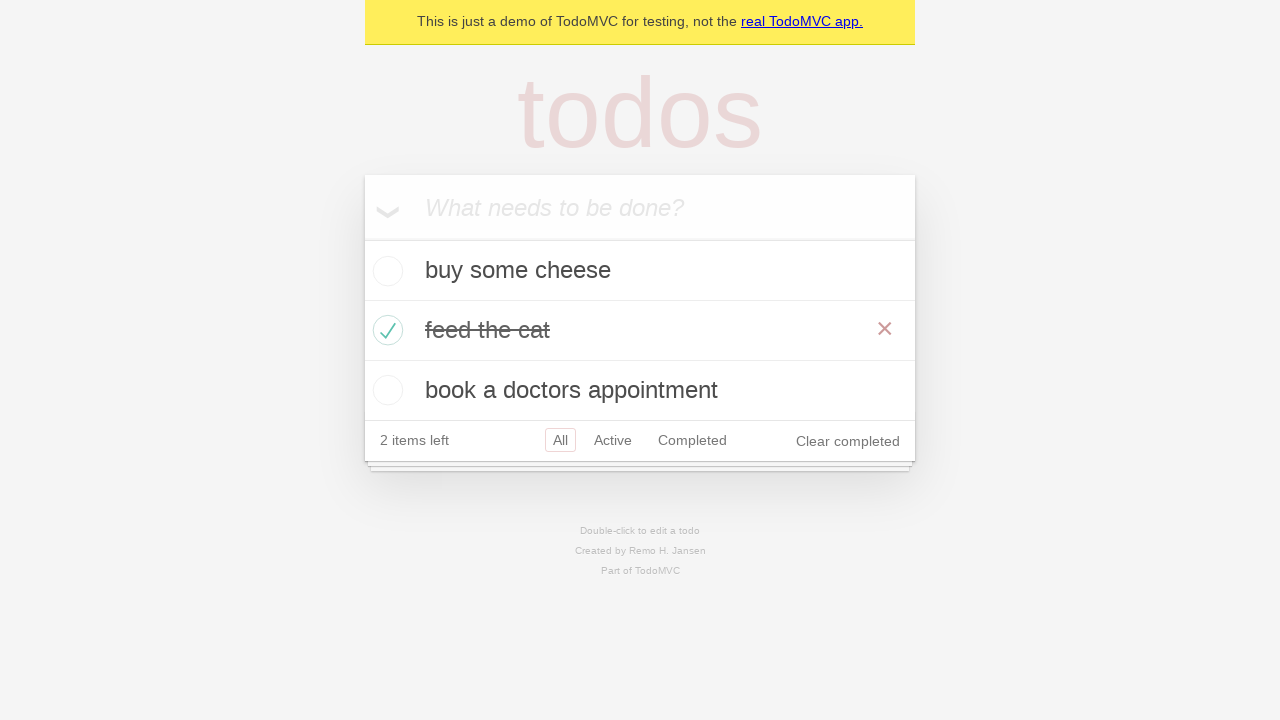

Clicked Active filter to display only active (non-completed) items at (613, 440) on .filters >> text=Active
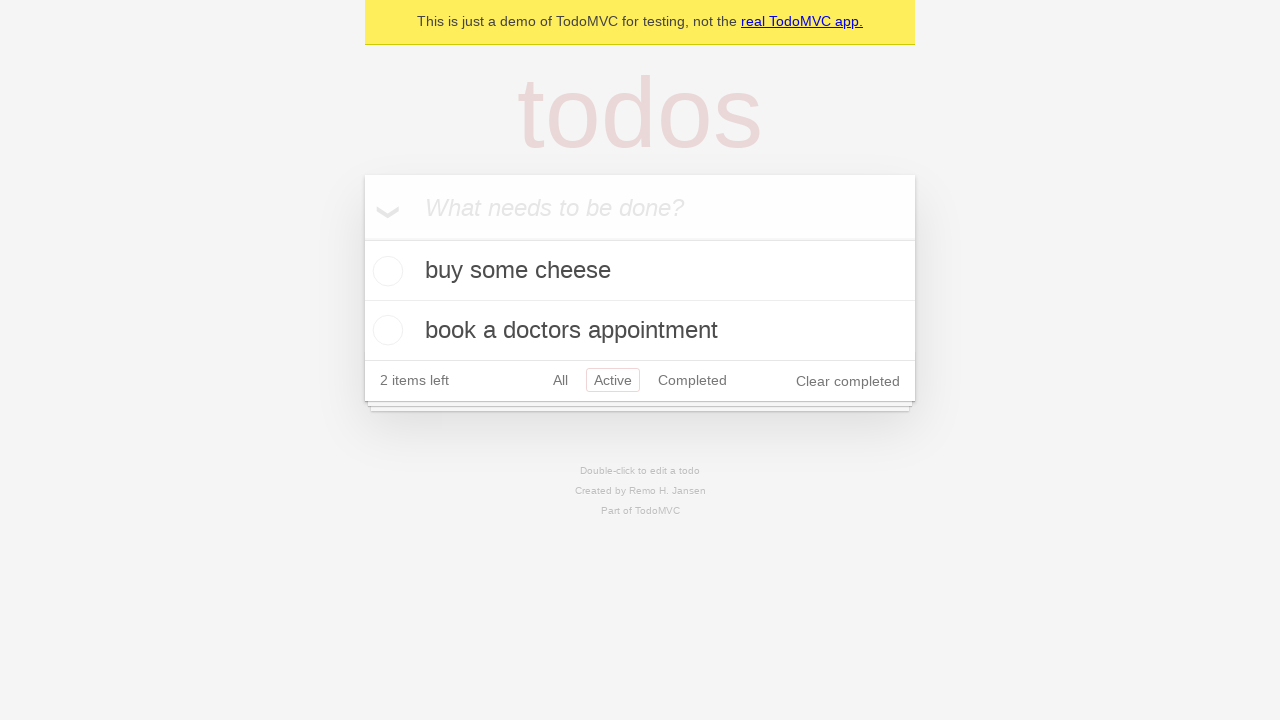

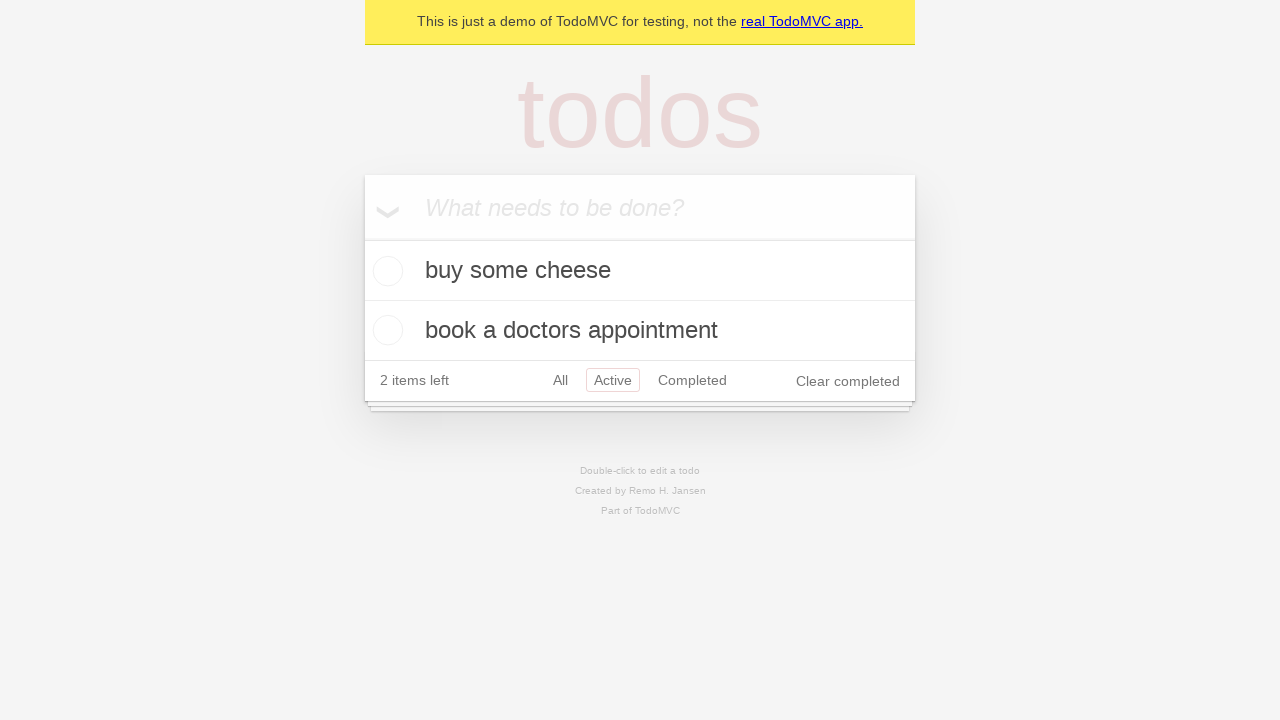